Navigates to Rahul Shetty Academy website and retrieves the page title

Starting URL: https://rahulshettyacademy.com/

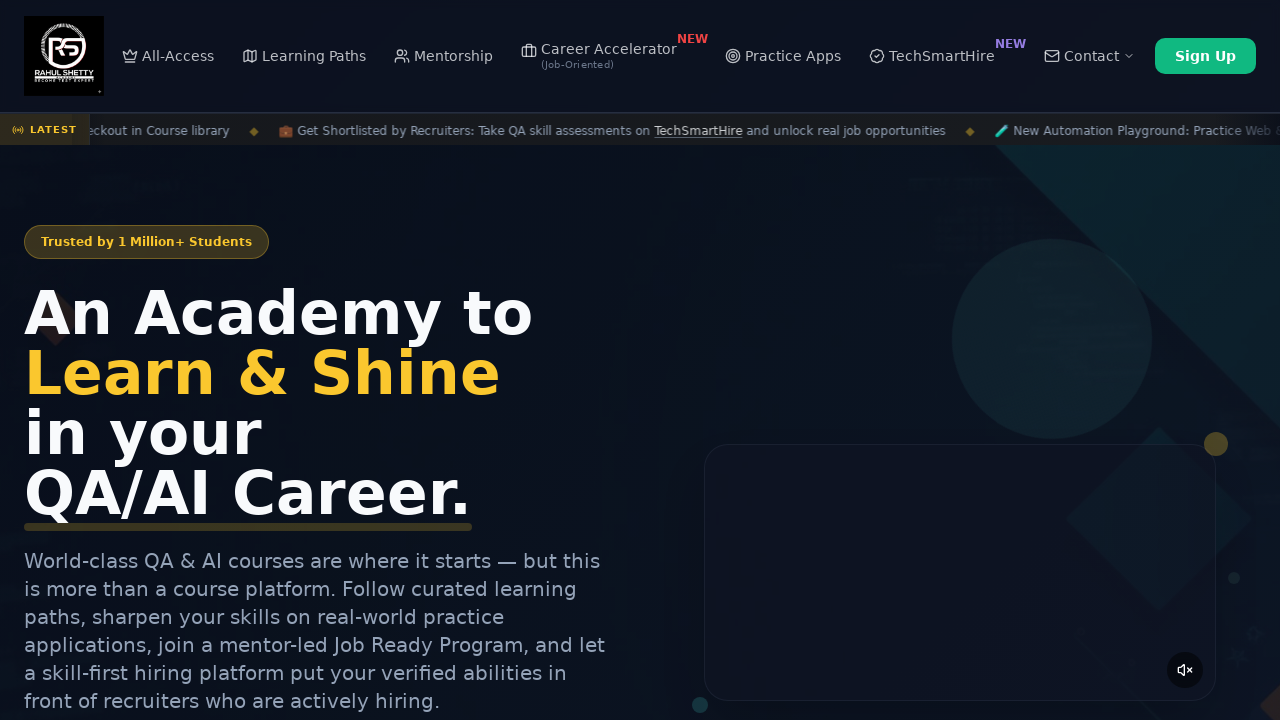

Waited for page to reach domcontentloaded state
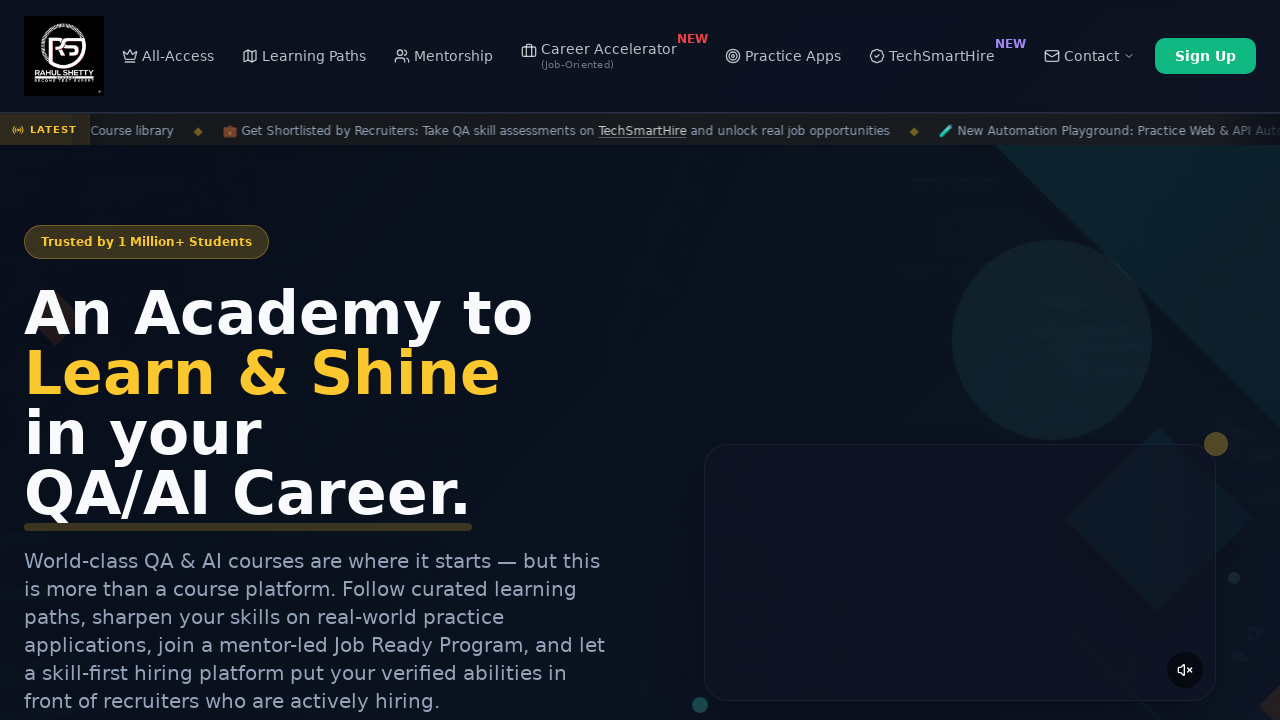

Retrieved page title: Rahul Shetty Academy | QA Automation, Playwright, AI Testing & Online Training
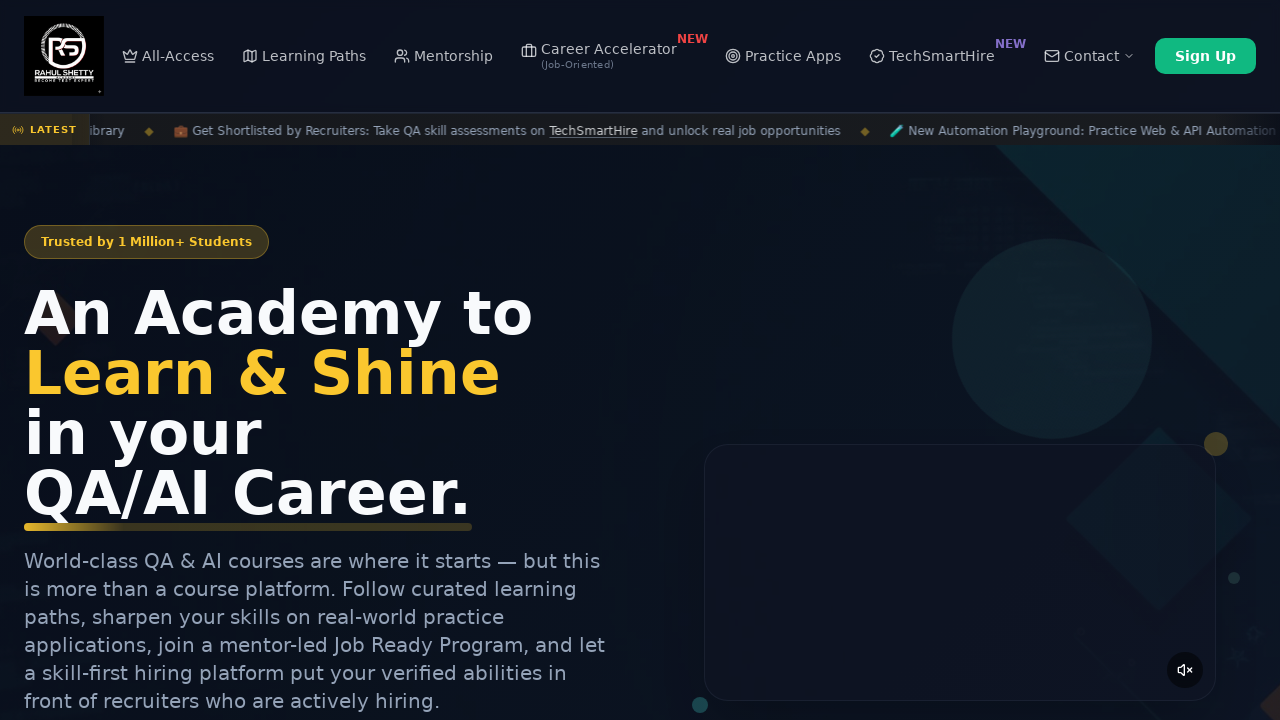

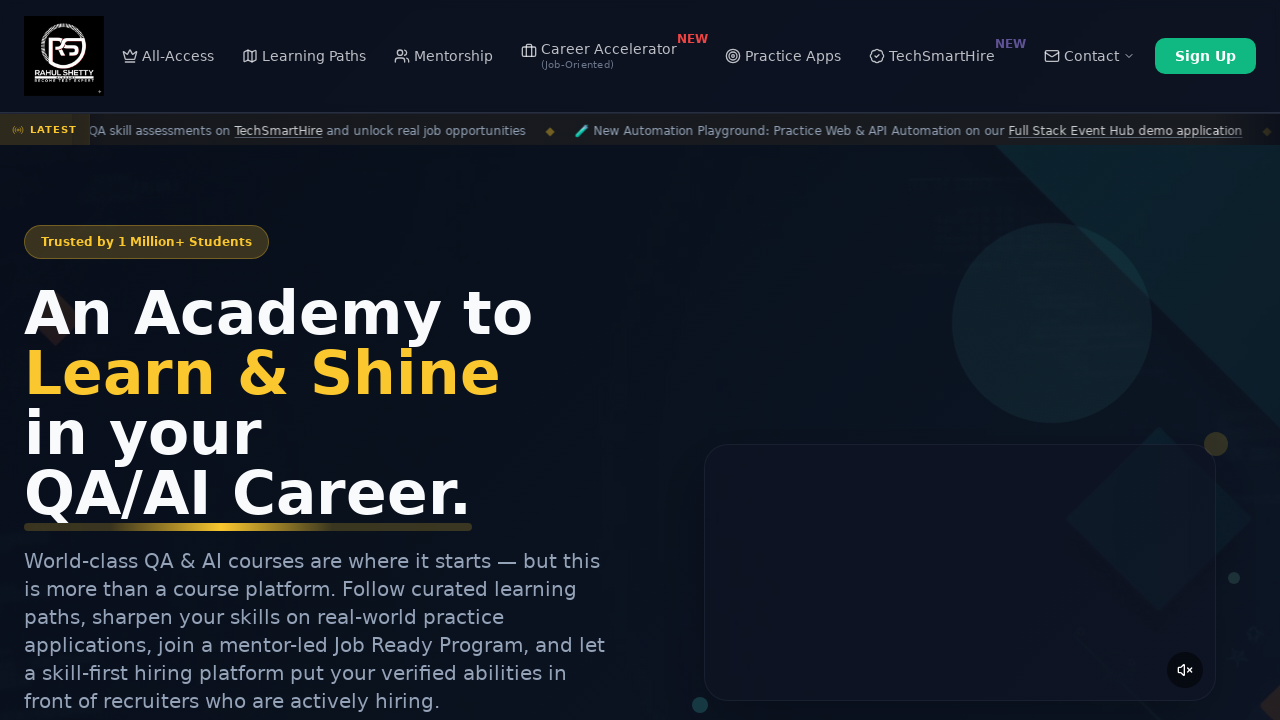